Tests file download functionality by clicking on a JPEG file link and verifying the download

Starting URL: https://the-internet.herokuapp.com/download

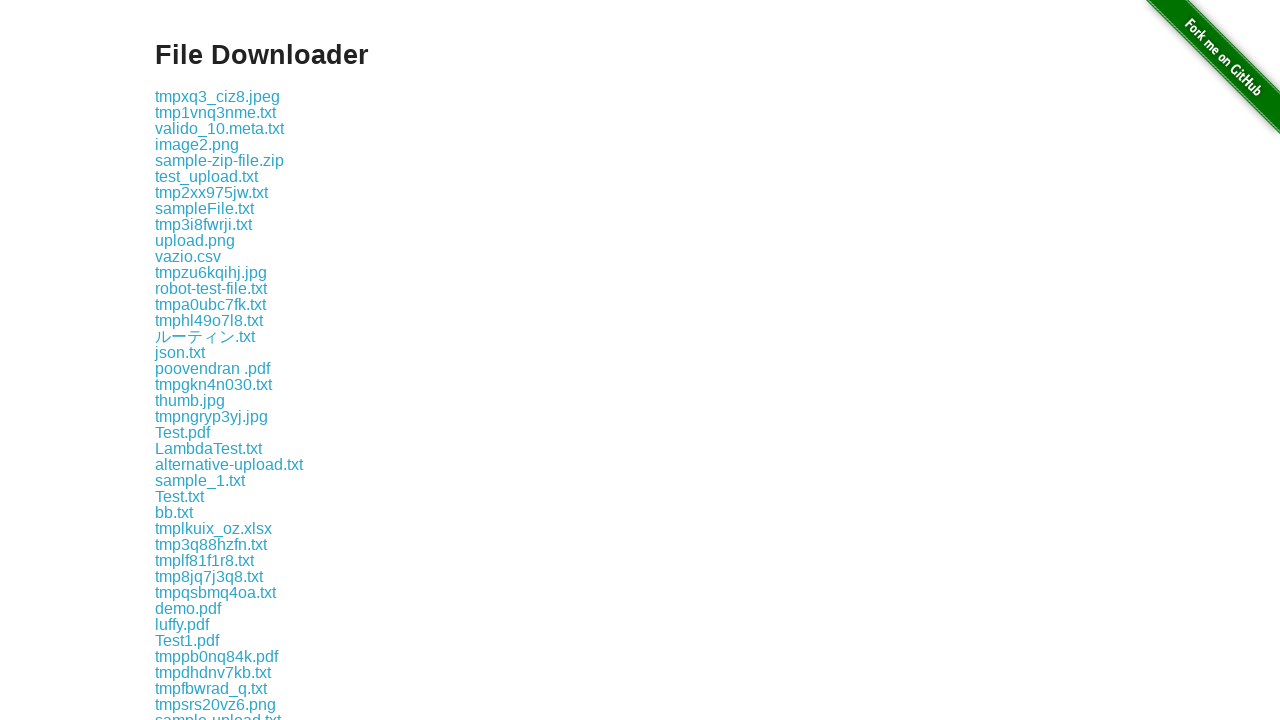

Clicked on Jpeg_with_exif.jpeg download link at (226, 360) on xpath=//a[.='Jpeg_with_exif.jpeg']
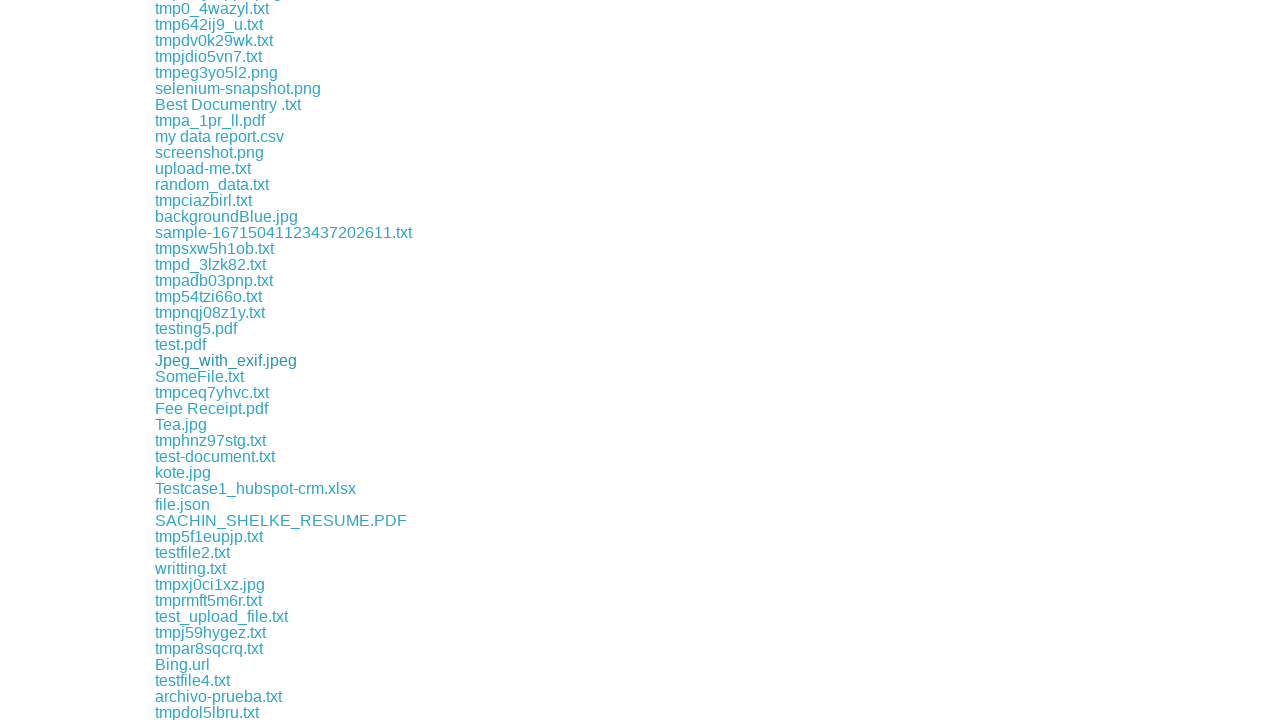

Initiated file download and waited for download to start at (226, 360) on xpath=//a[.='Jpeg_with_exif.jpeg']
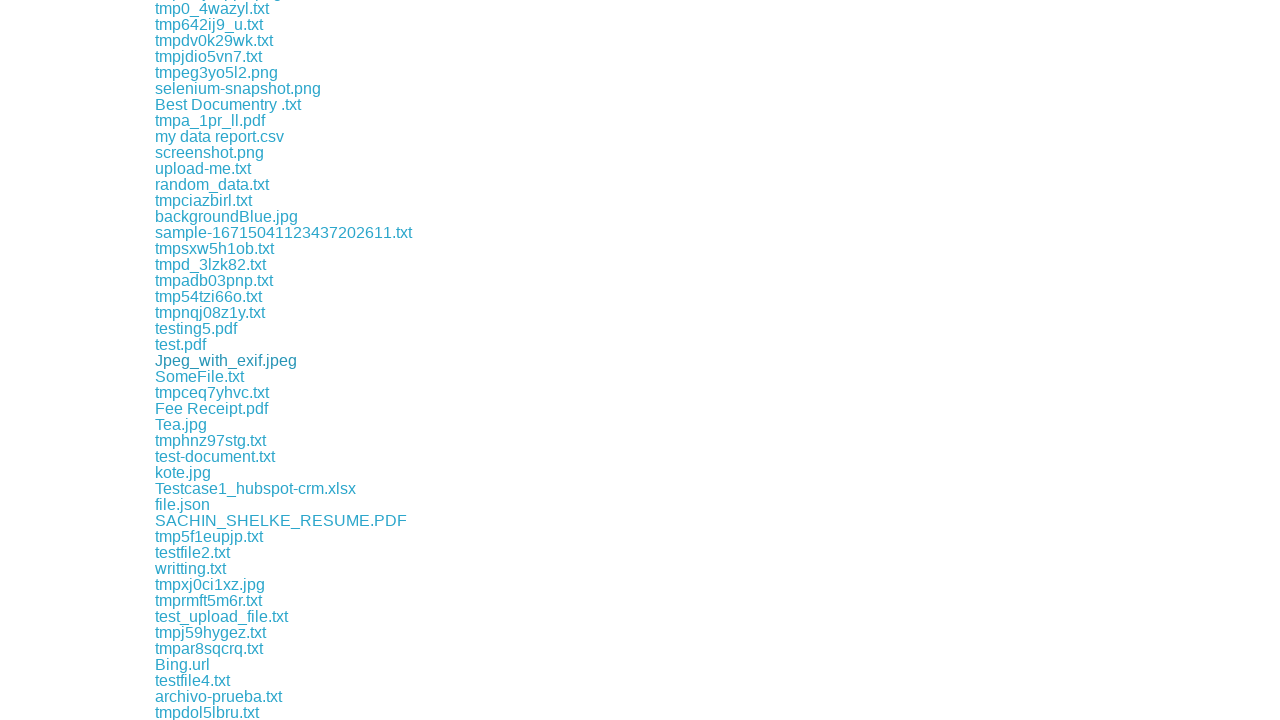

Retrieved download object from download event
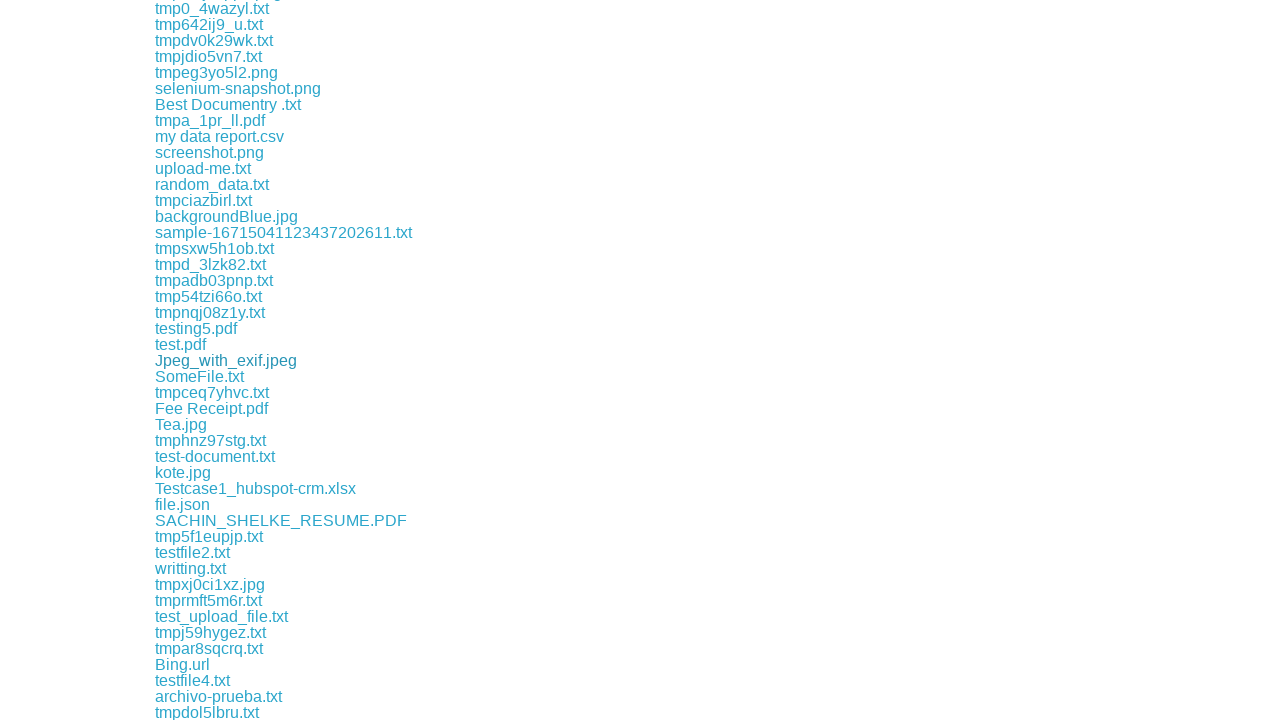

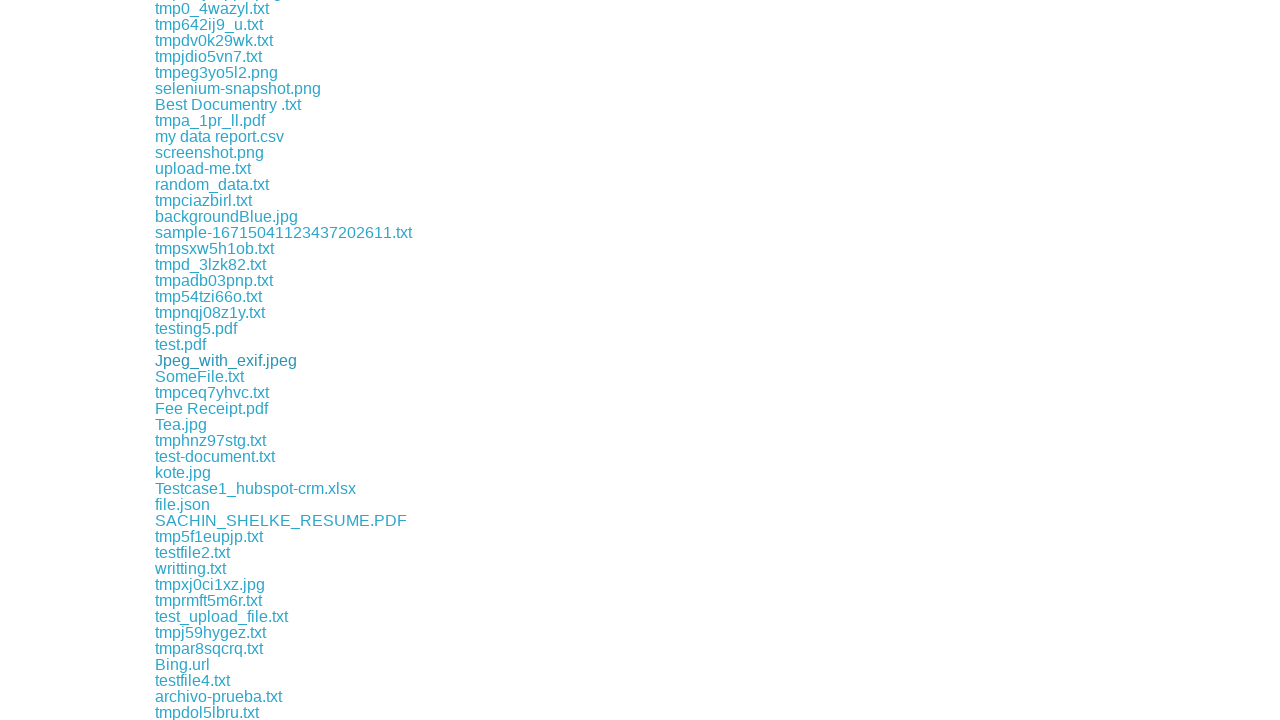